Tests radio button interaction by finding all radio buttons with a specific name attribute and clicking the one with value "RUBY"

Starting URL: http://seleniumpractise.blogspot.com/2016/08/how-to-automate-radio-button-in.html

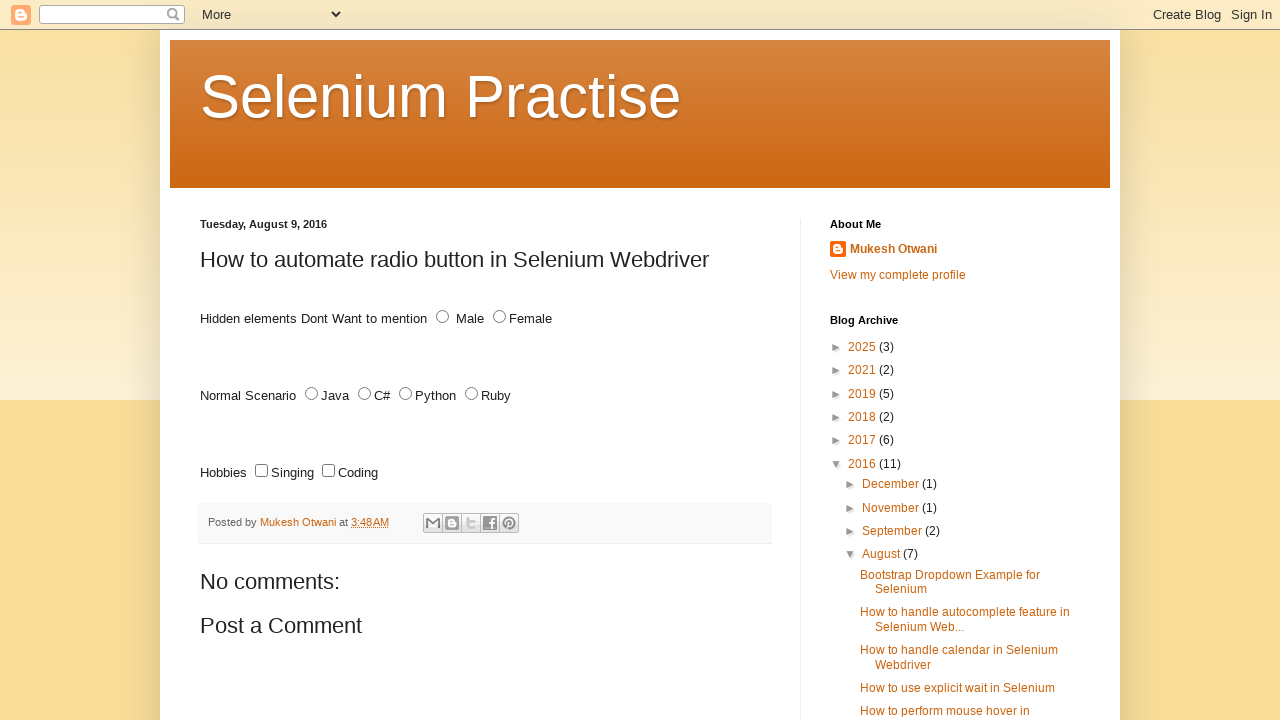

Waited for radio buttons with name 'lang' to be present
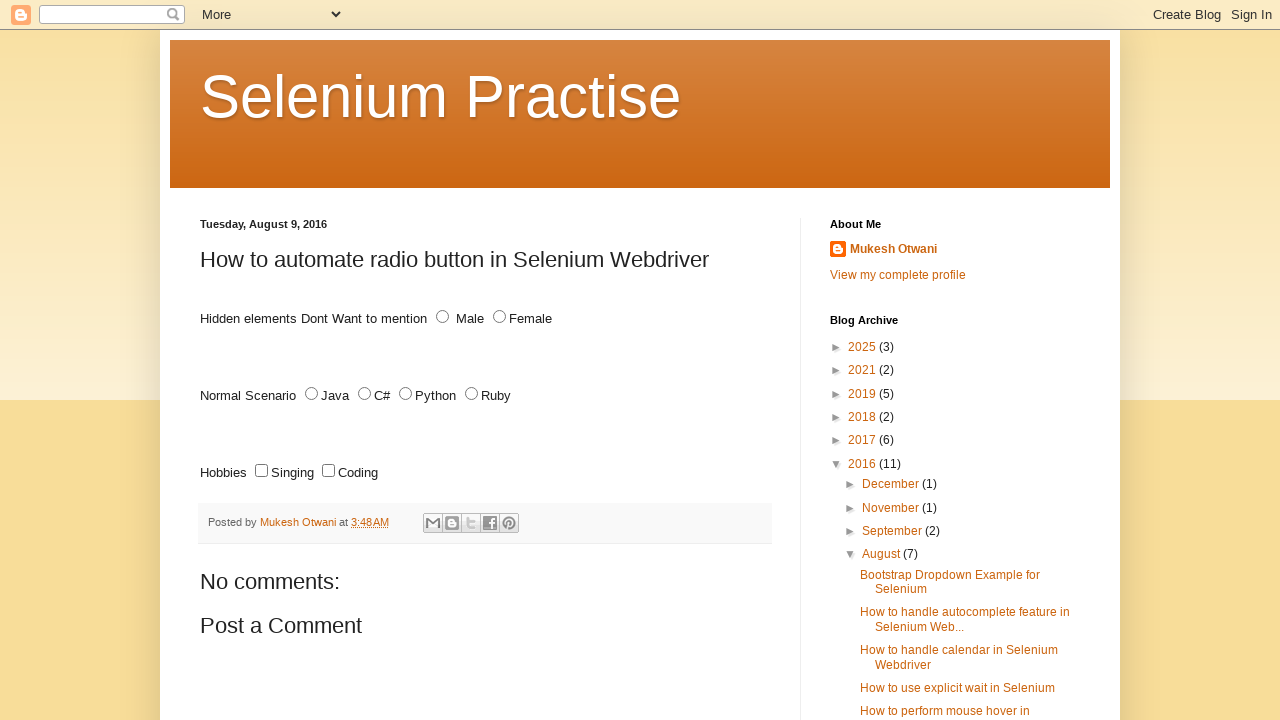

Located all radio buttons with name 'lang'
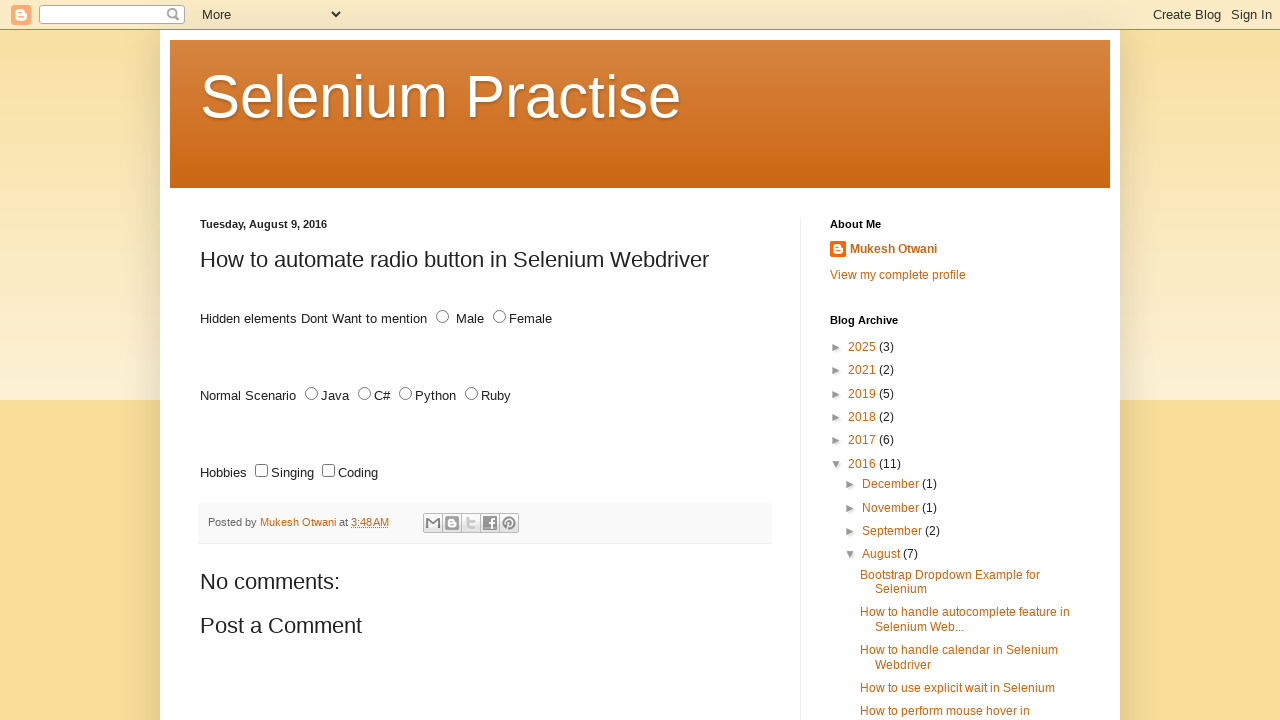

Found 4 radio buttons
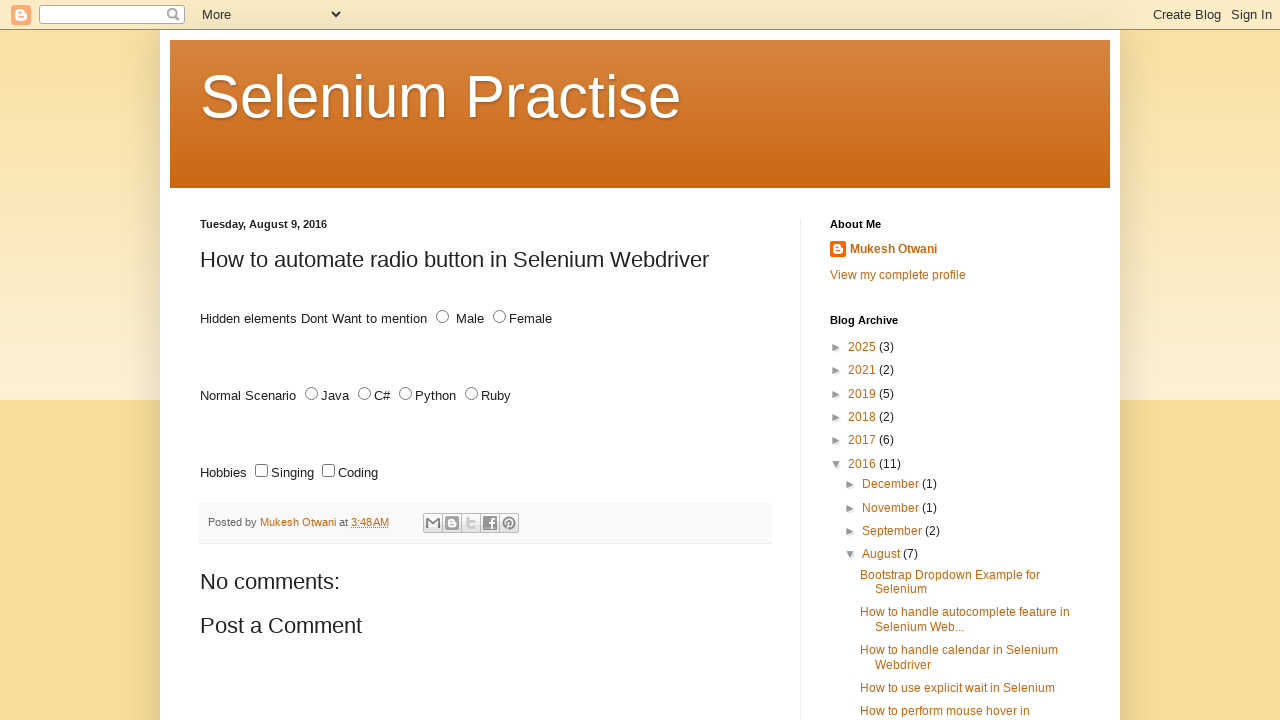

Selected radio button at index 0
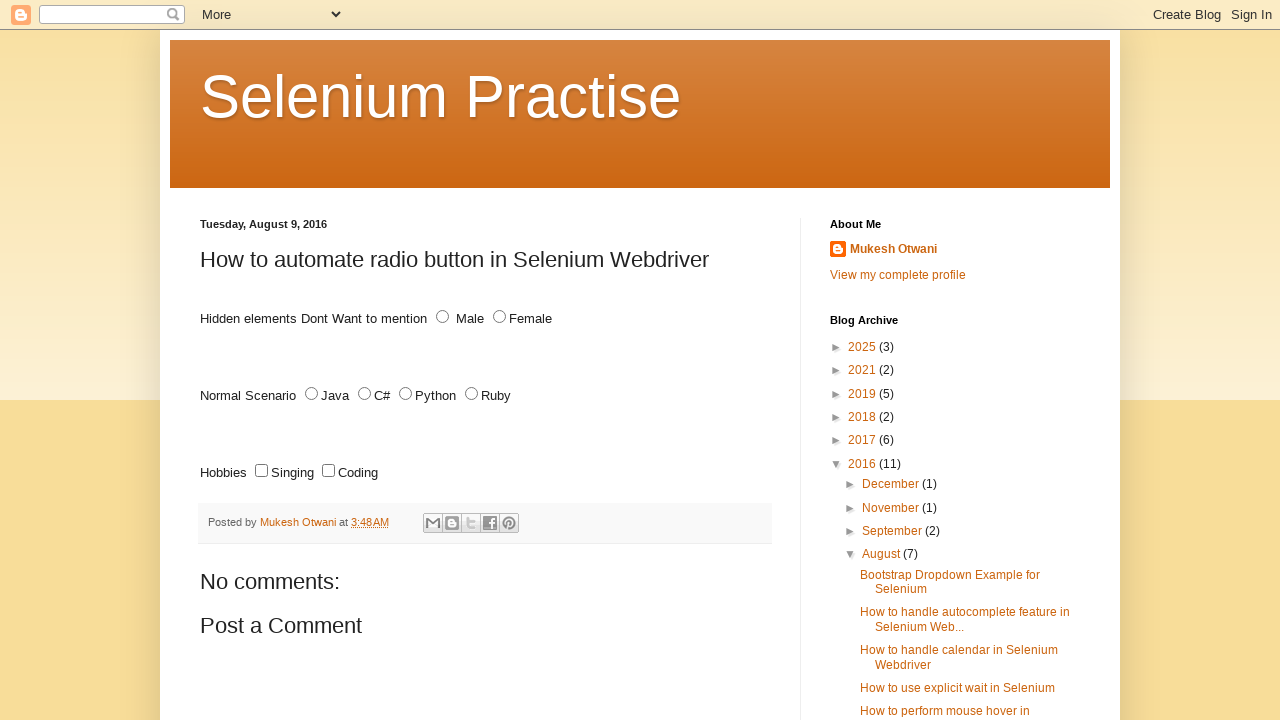

Retrieved value attribute: 'JAVA'
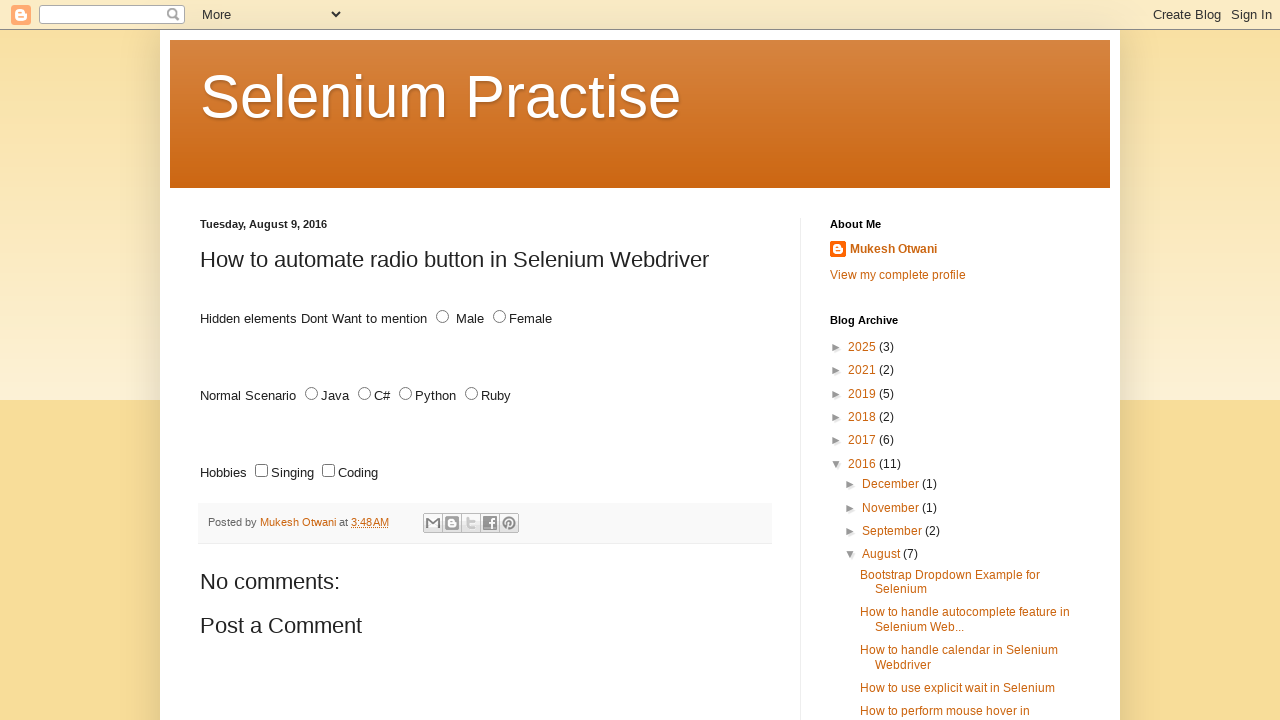

Selected radio button at index 1
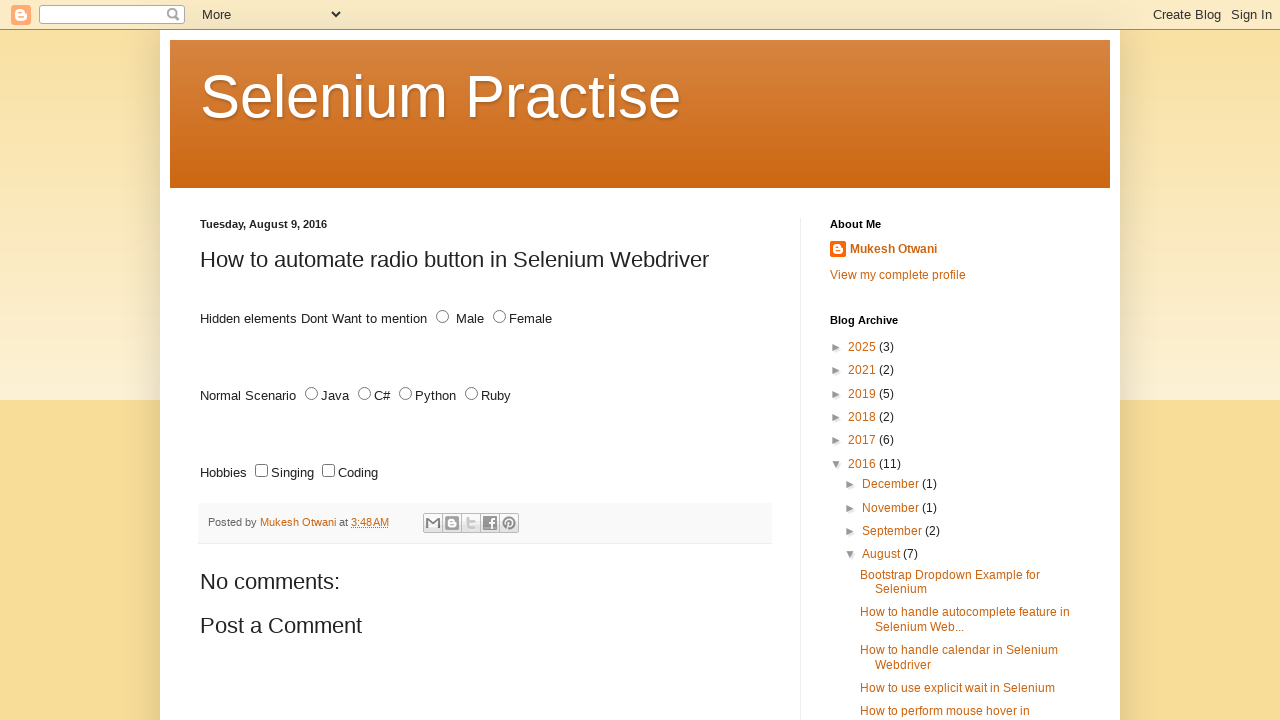

Retrieved value attribute: 'C#'
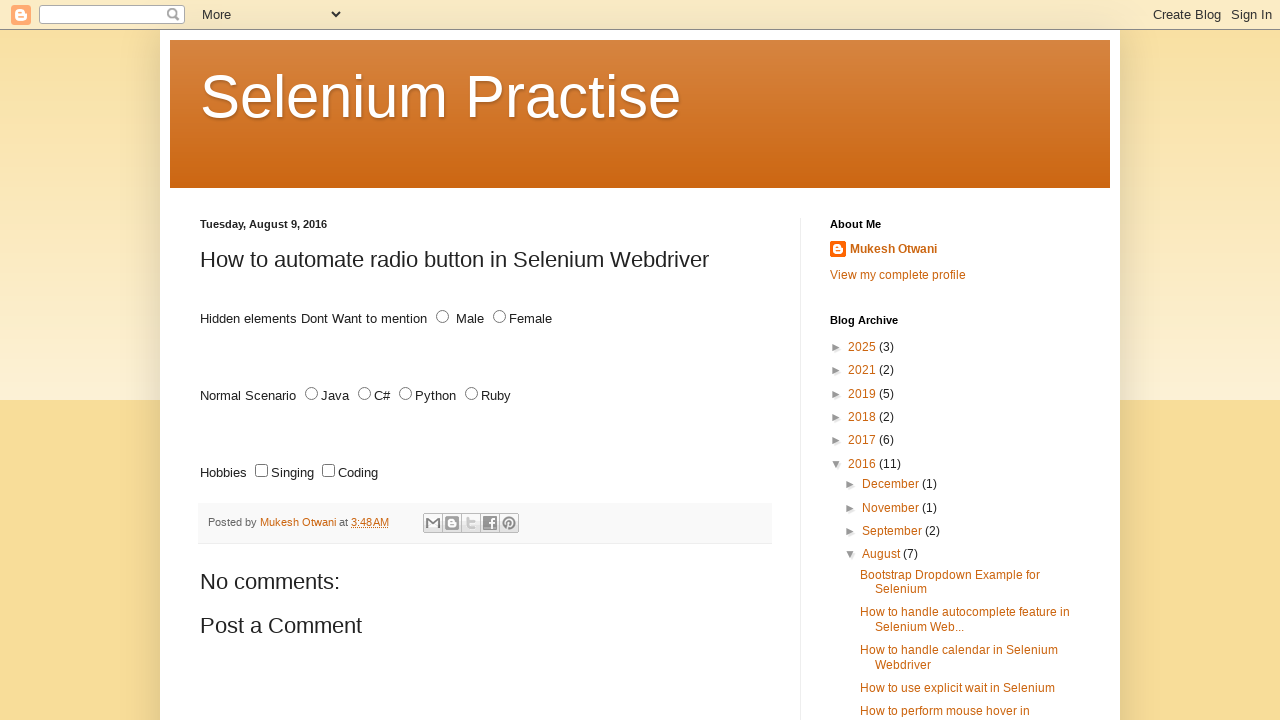

Selected radio button at index 2
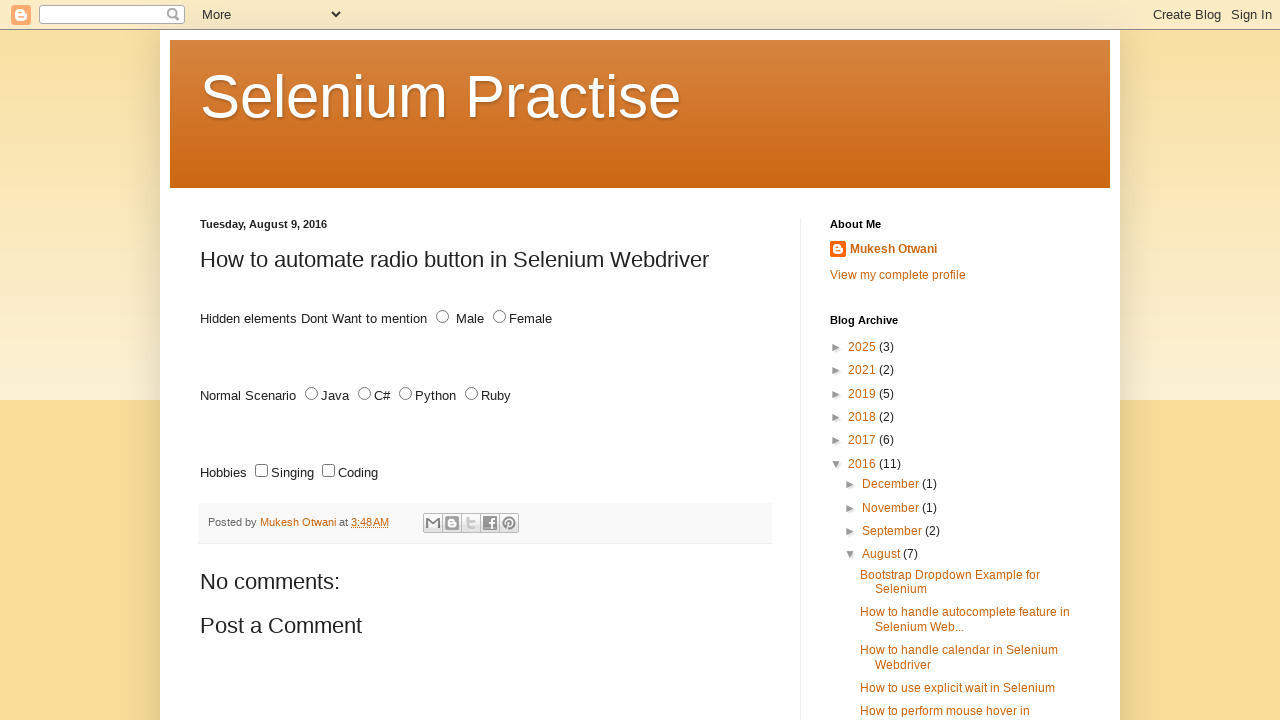

Retrieved value attribute: 'PYTHON'
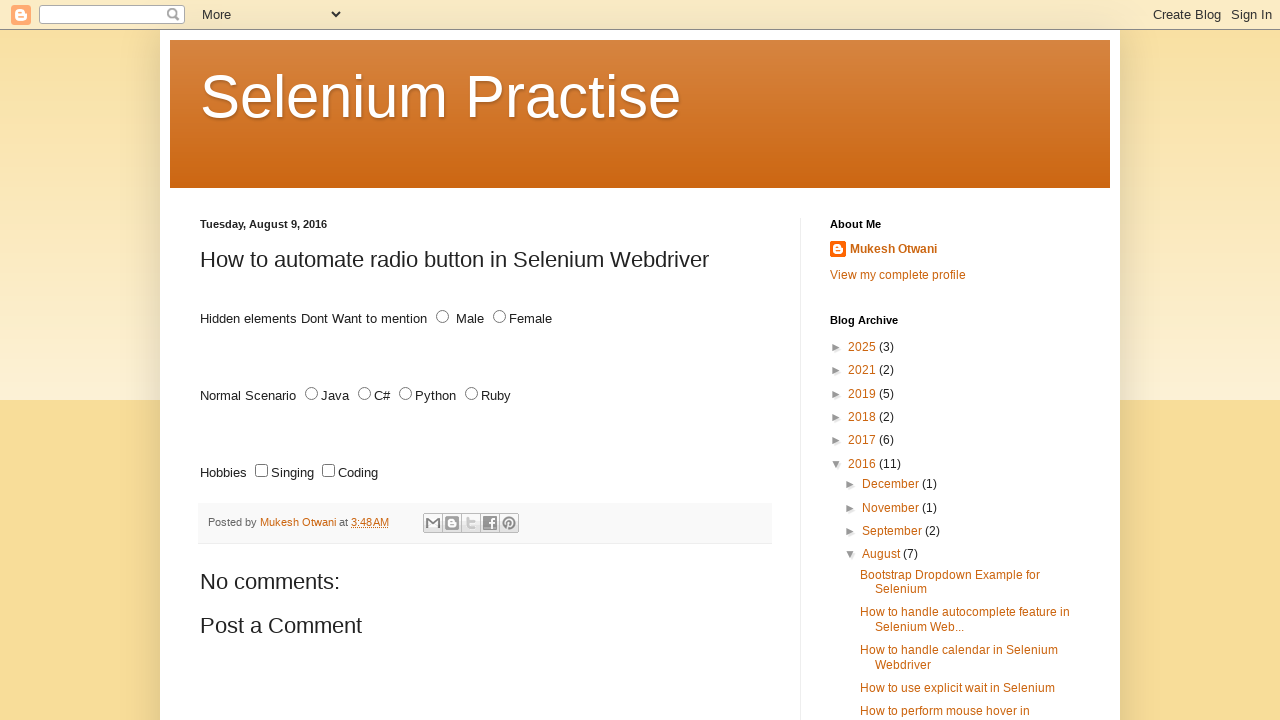

Selected radio button at index 3
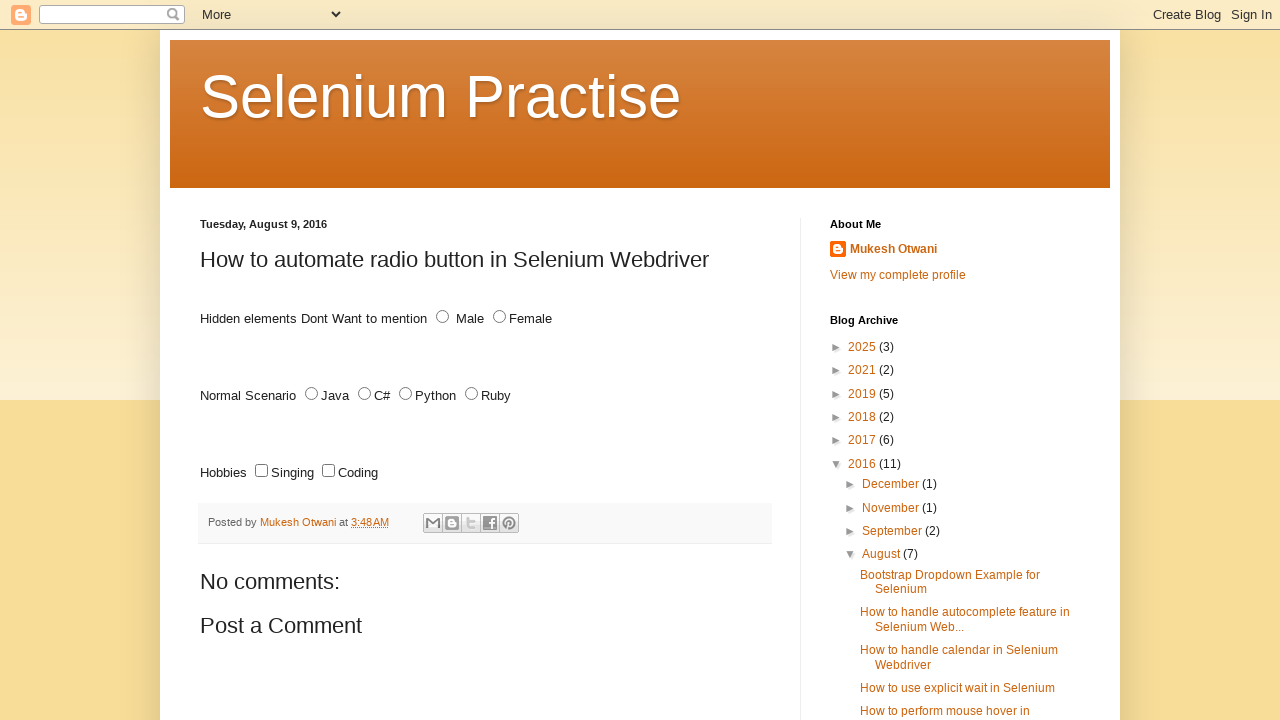

Retrieved value attribute: 'RUBY'
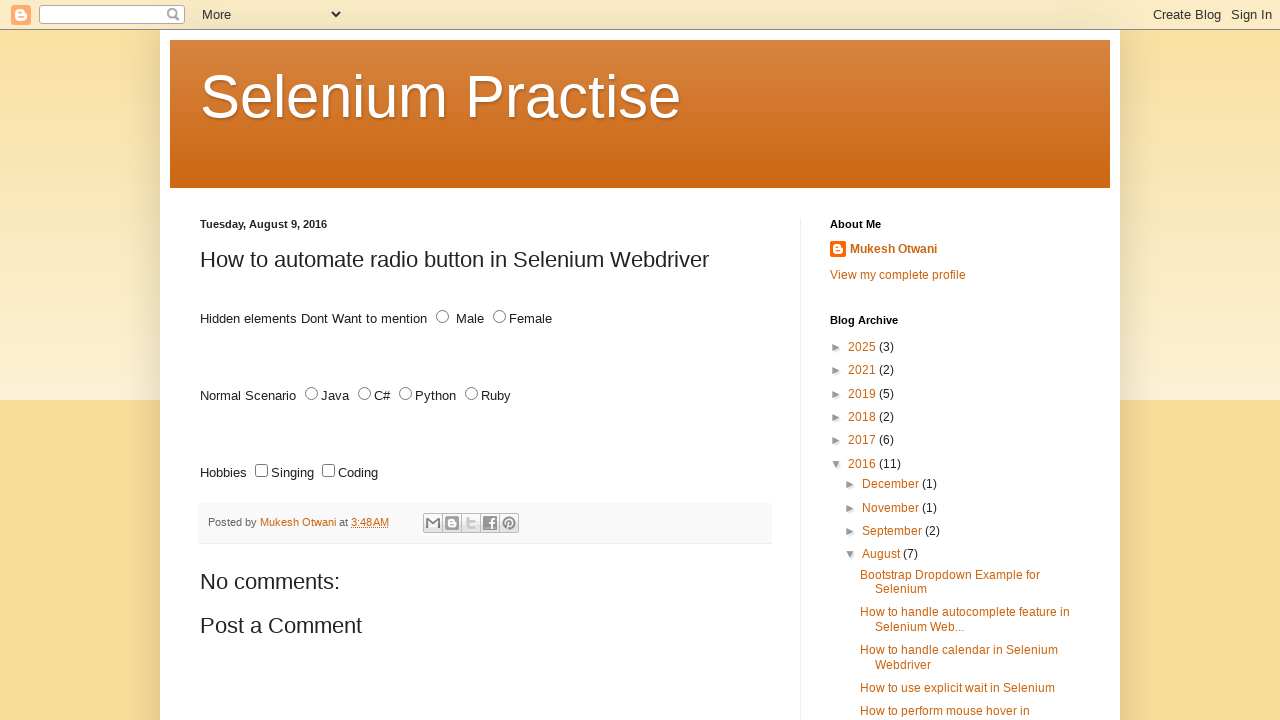

Clicked radio button with value 'RUBY' at (472, 394) on input[name='lang'][type='radio'] >> nth=3
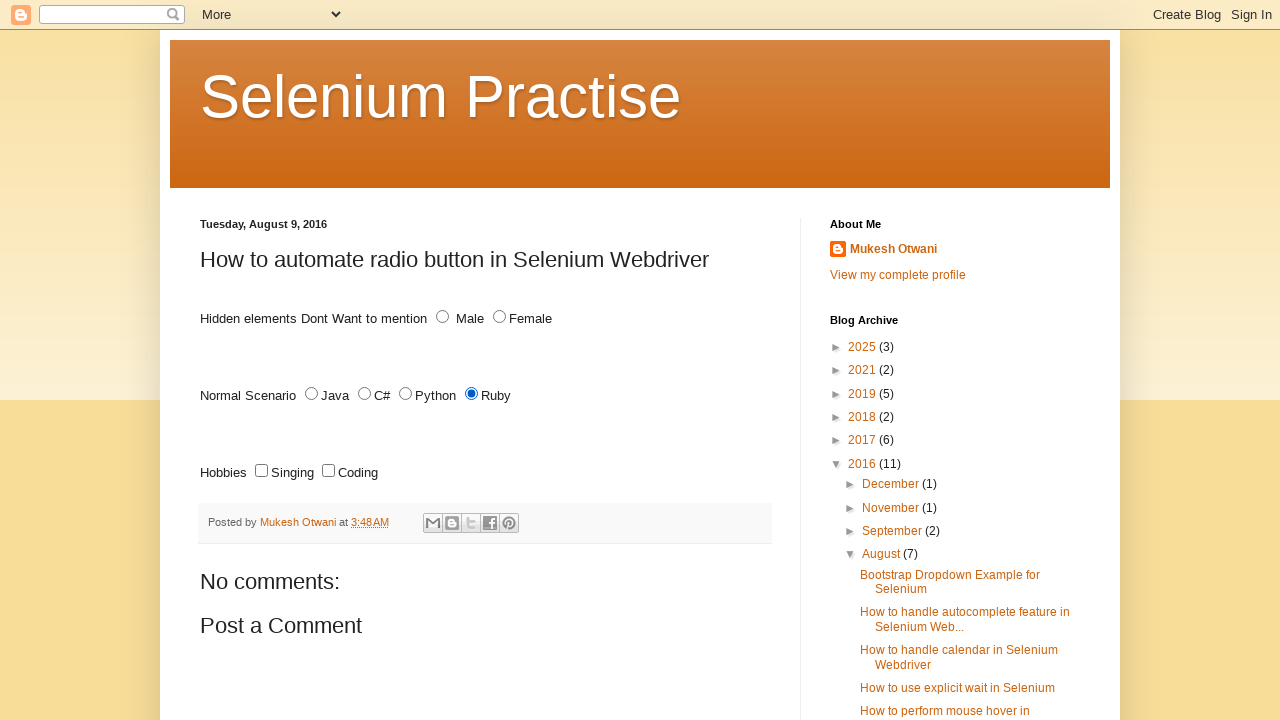

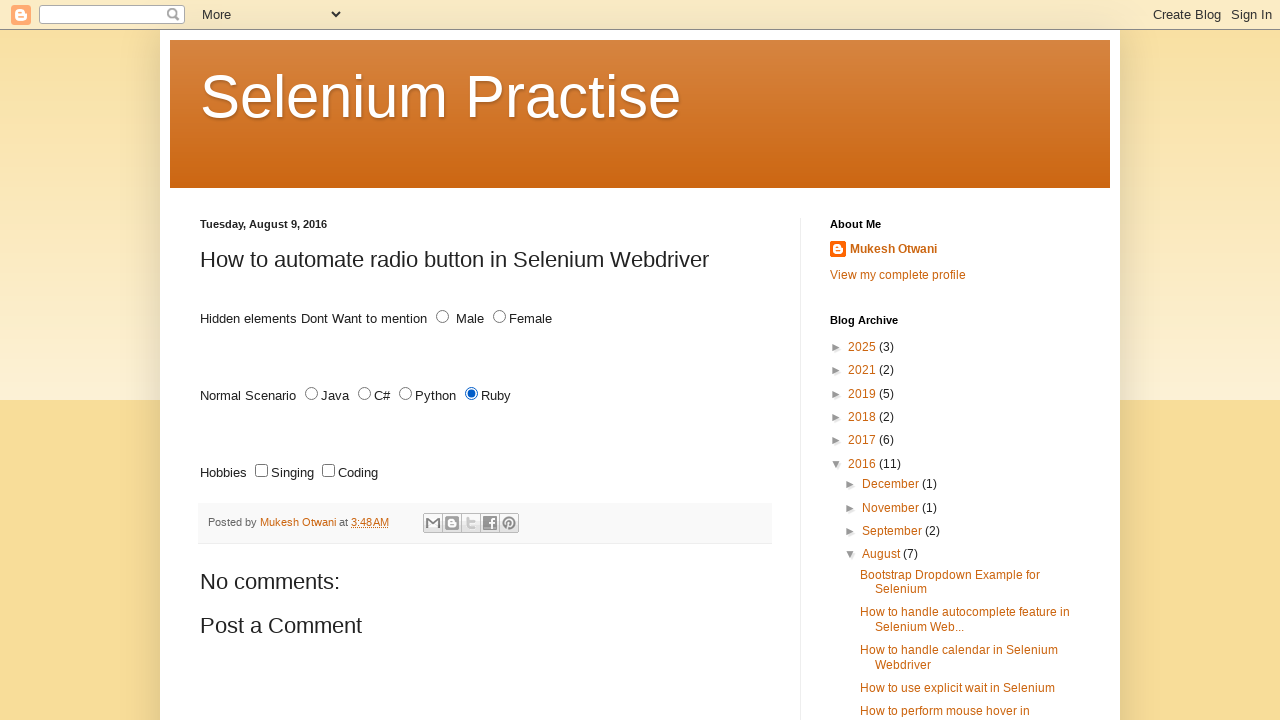